Navigates to Broken Images page and verifies that the hjkl.jpg image is broken (not loaded properly)

Starting URL: https://the-internet.herokuapp.com/

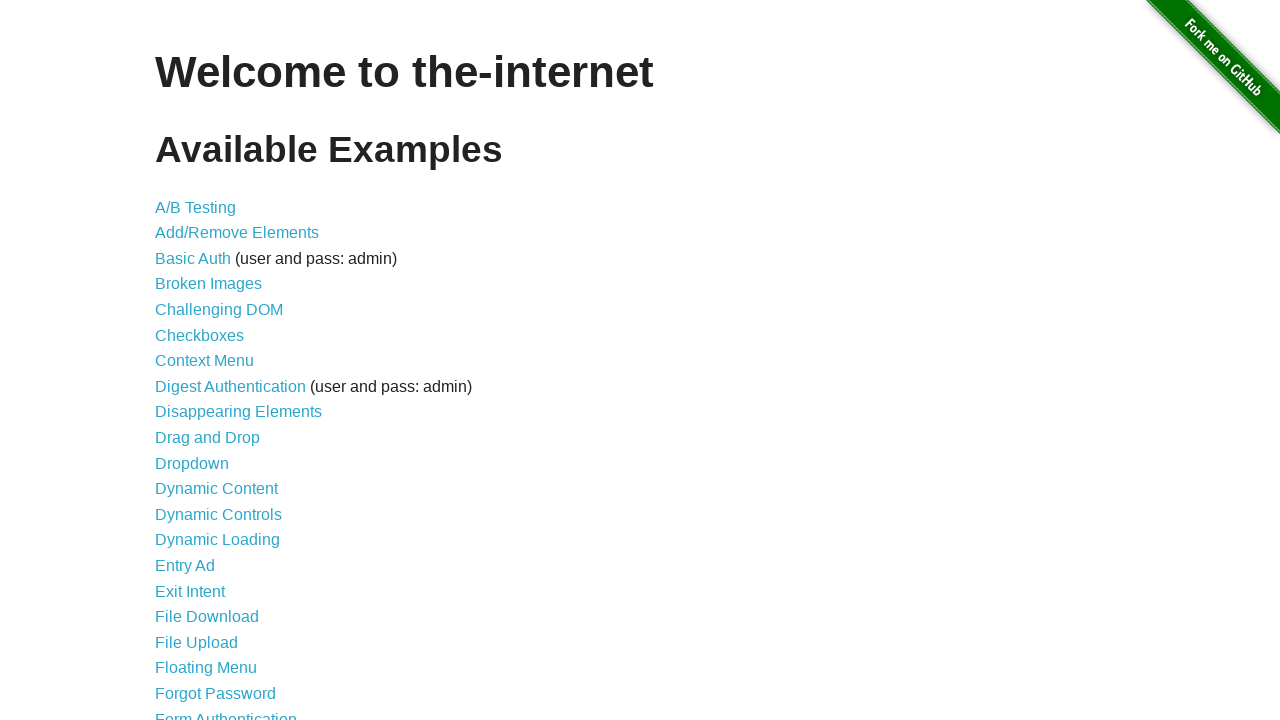

Clicked on Broken Images link at (208, 284) on internal:role=link[name="Broken Images"i]
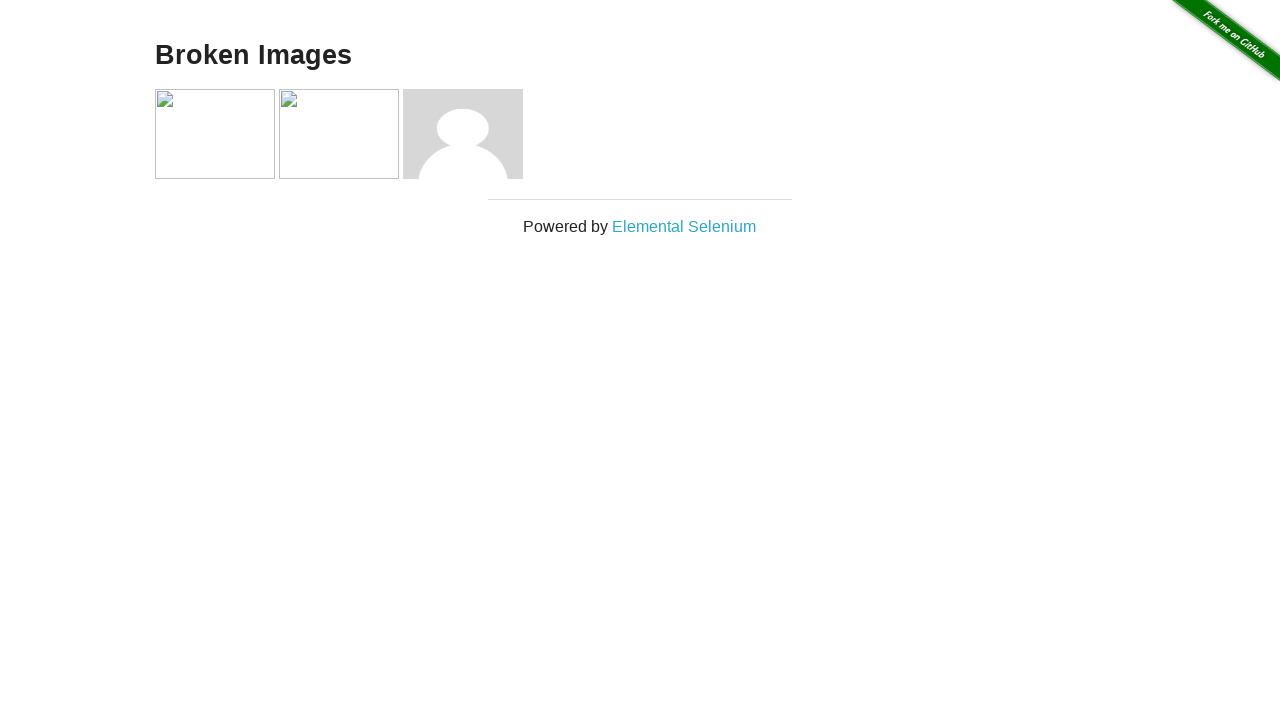

Waited for images to load on page
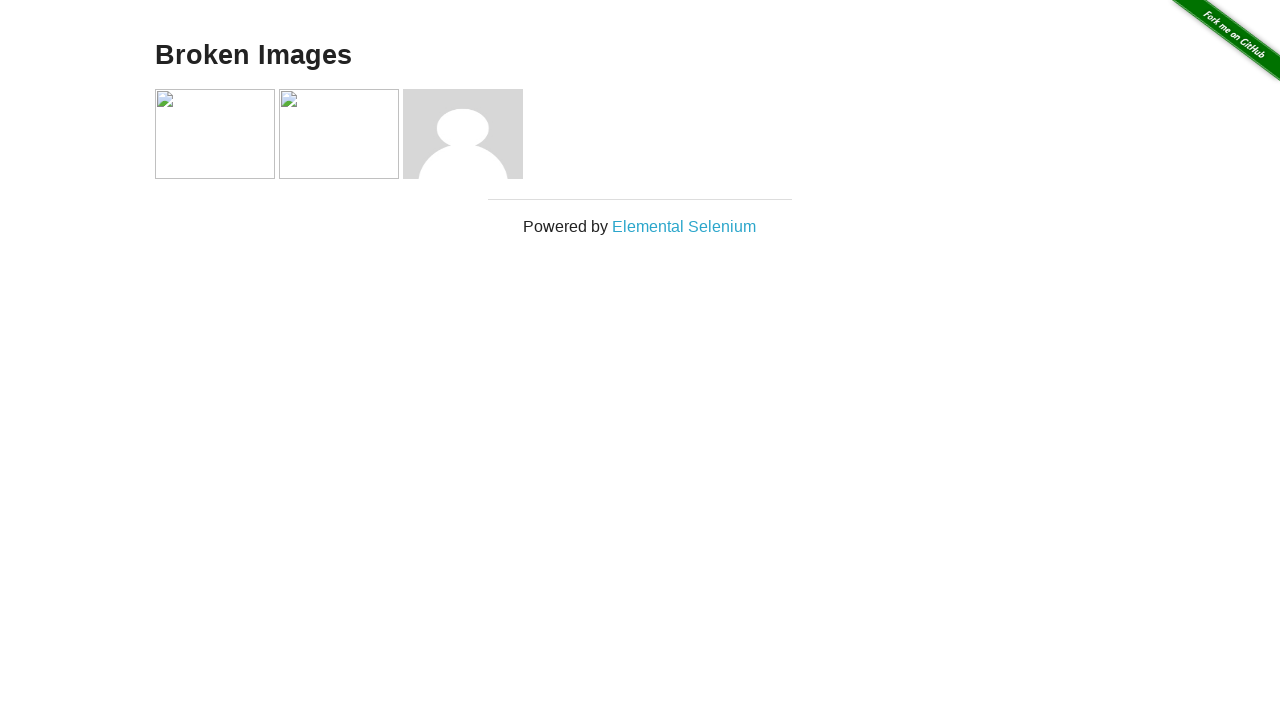

Evaluated hjkl.jpg image status in DOM
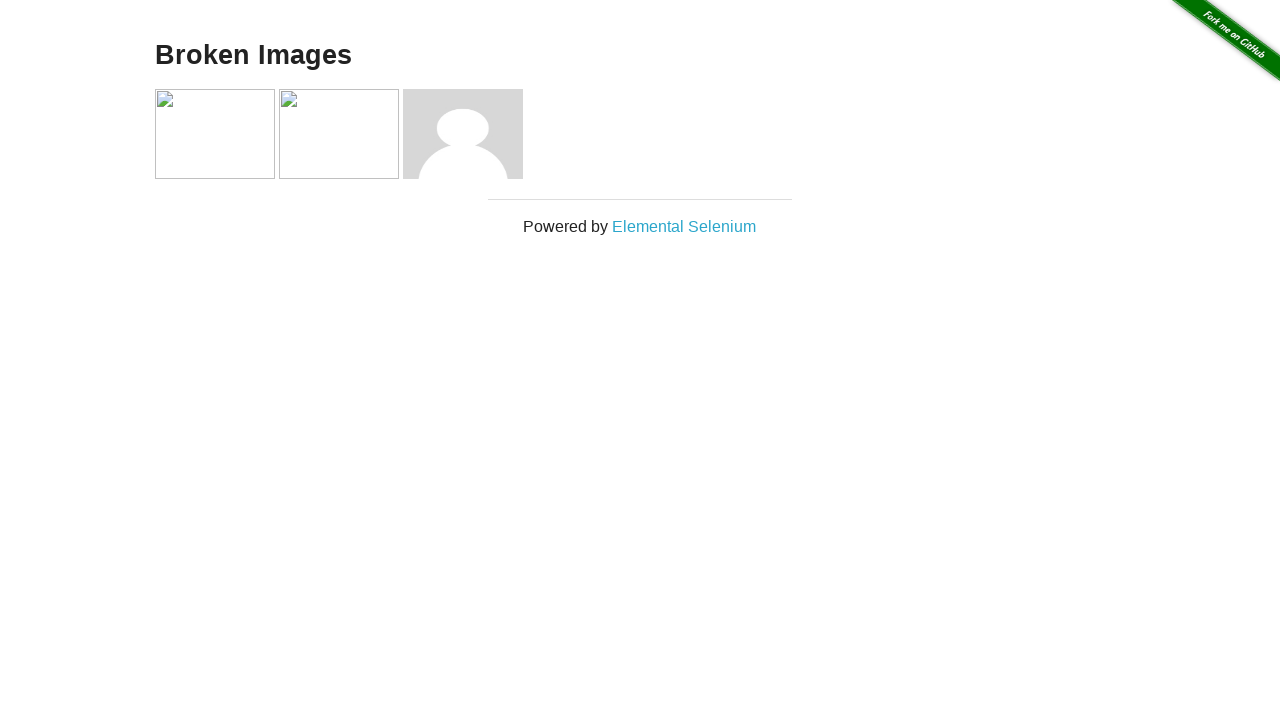

Verified that hjkl.jpg image is broken (not loaded properly)
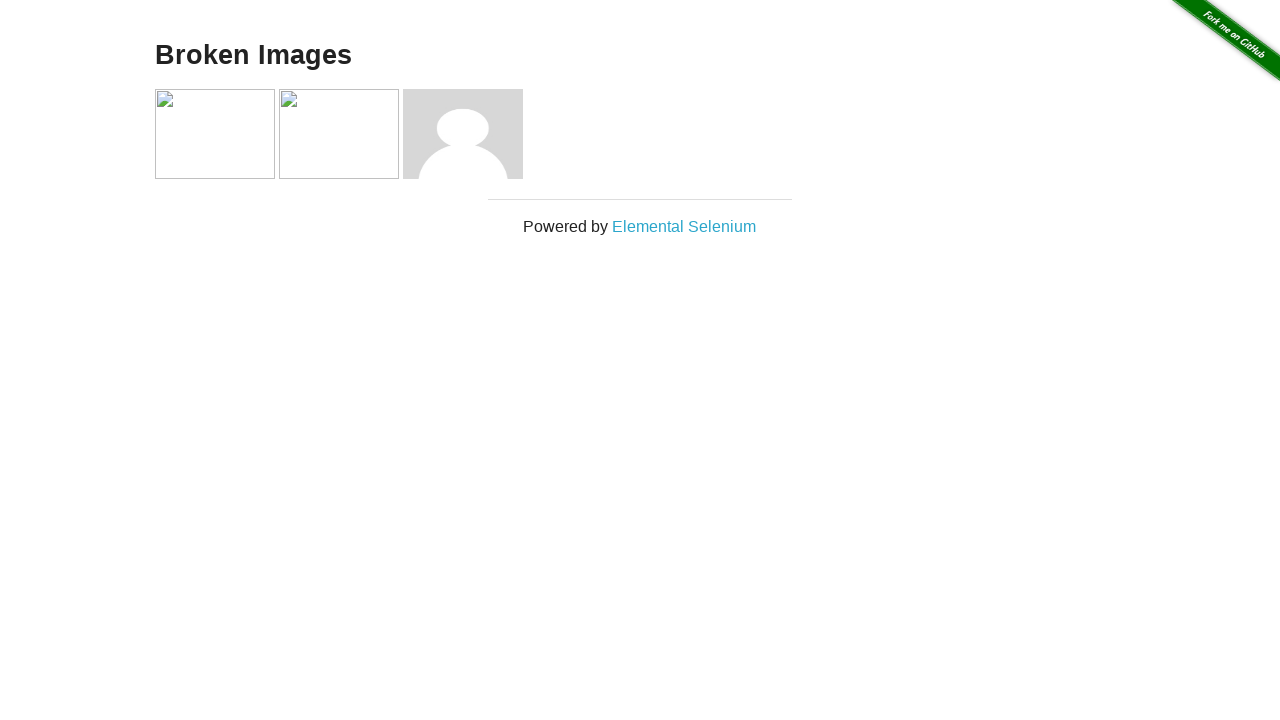

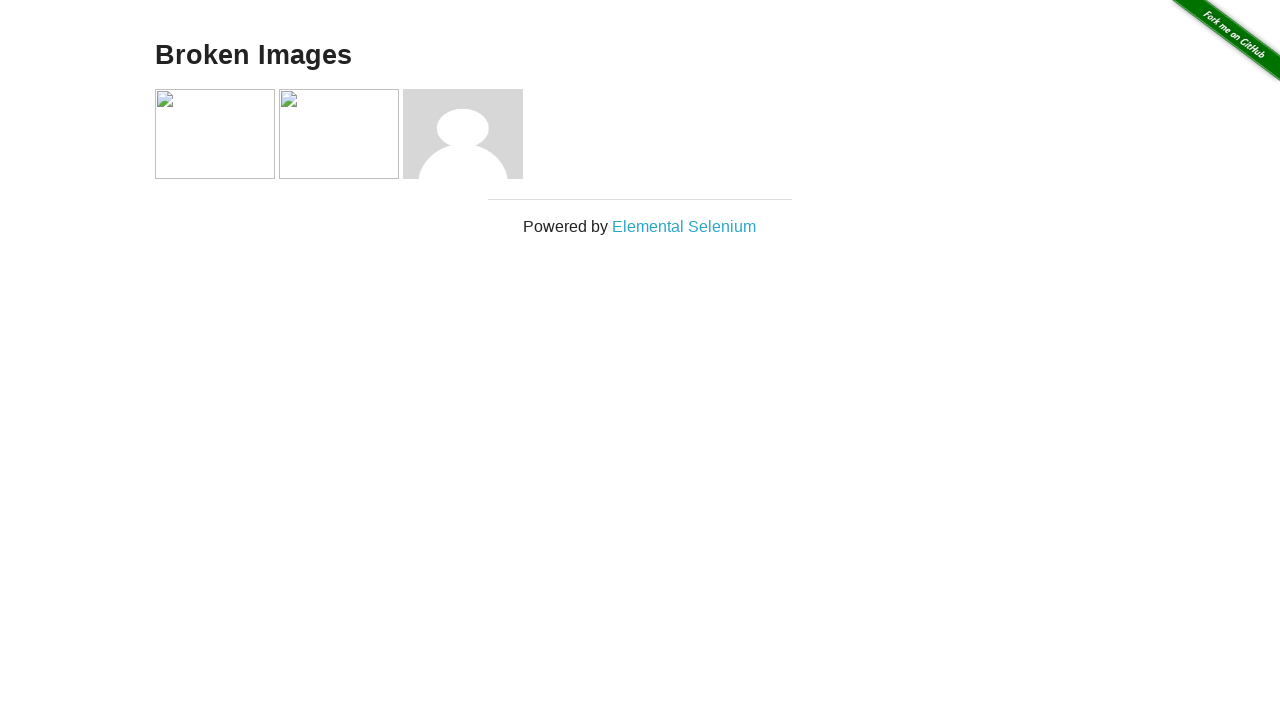